Navigates through a paginated table by clicking pagination links to access different pages of table data

Starting URL: https://testautomationpractice.blogspot.com/

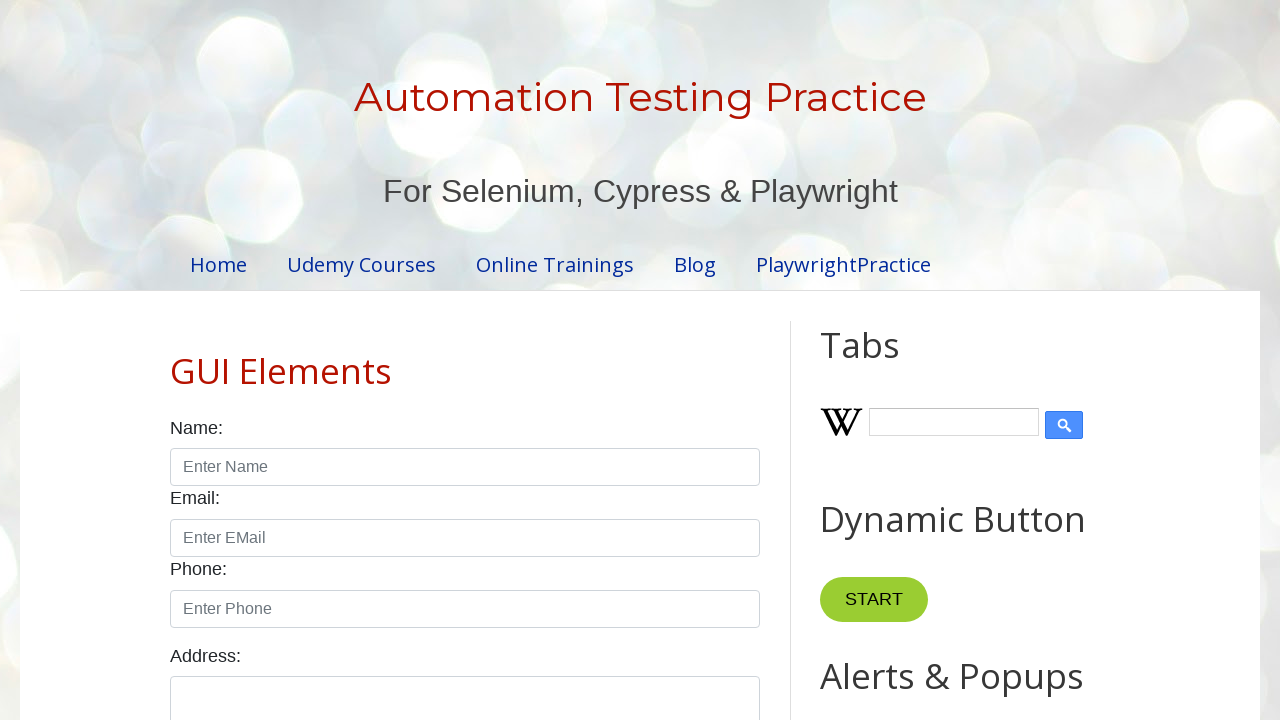

Product table loaded
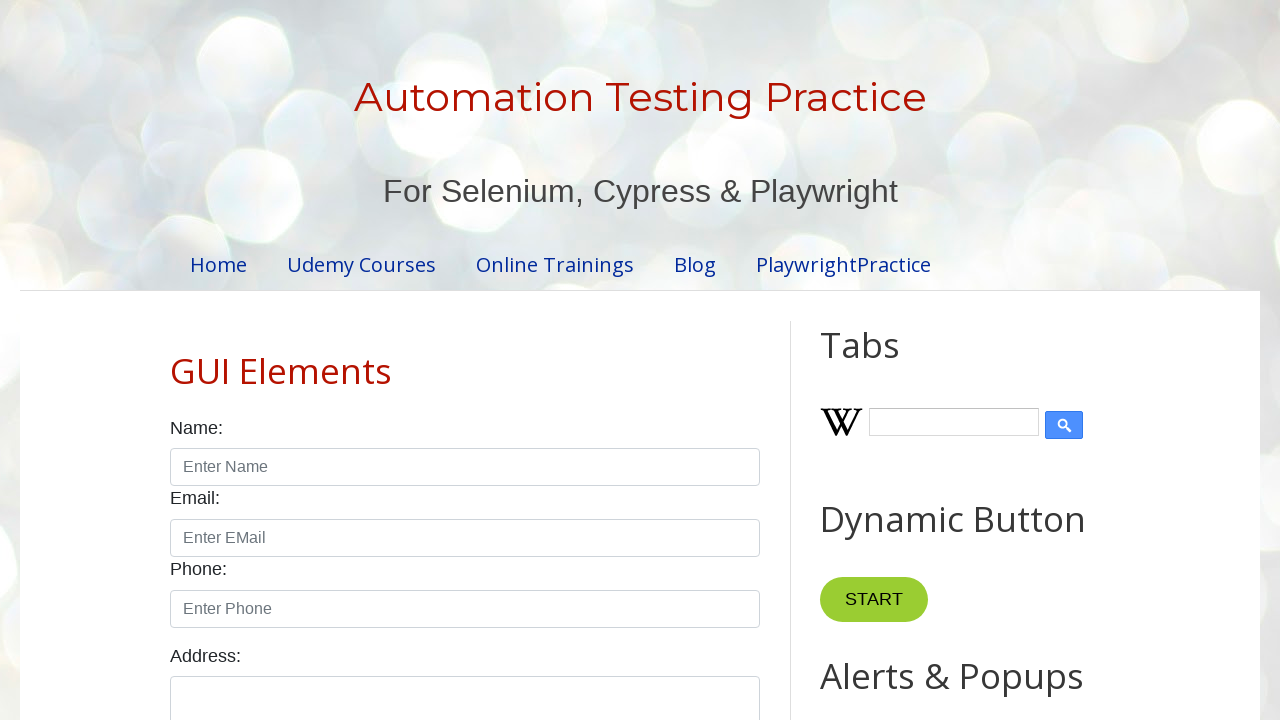

Clicked pagination link for page 2 at (456, 361) on //ul[@class='pagination']//a[text()='2']
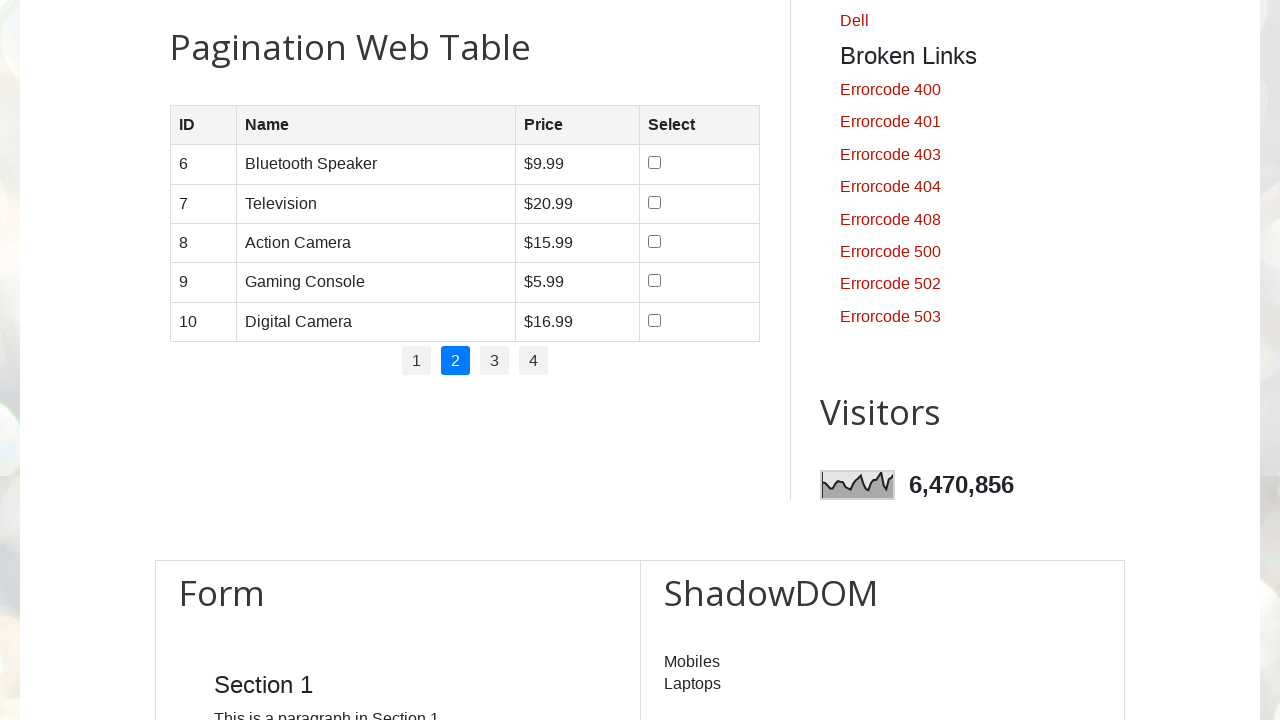

Table updated with page 2 data
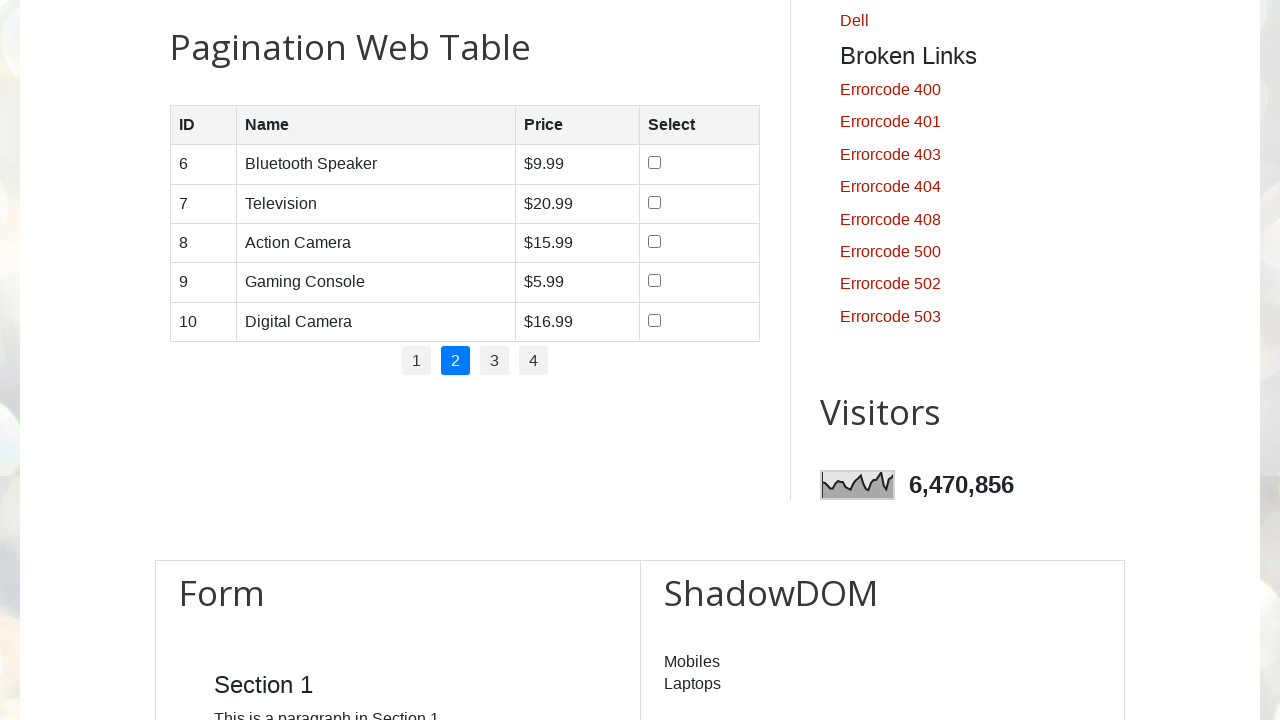

Clicked pagination link for page 3 at (494, 361) on //ul[@class='pagination']//a[text()='3']
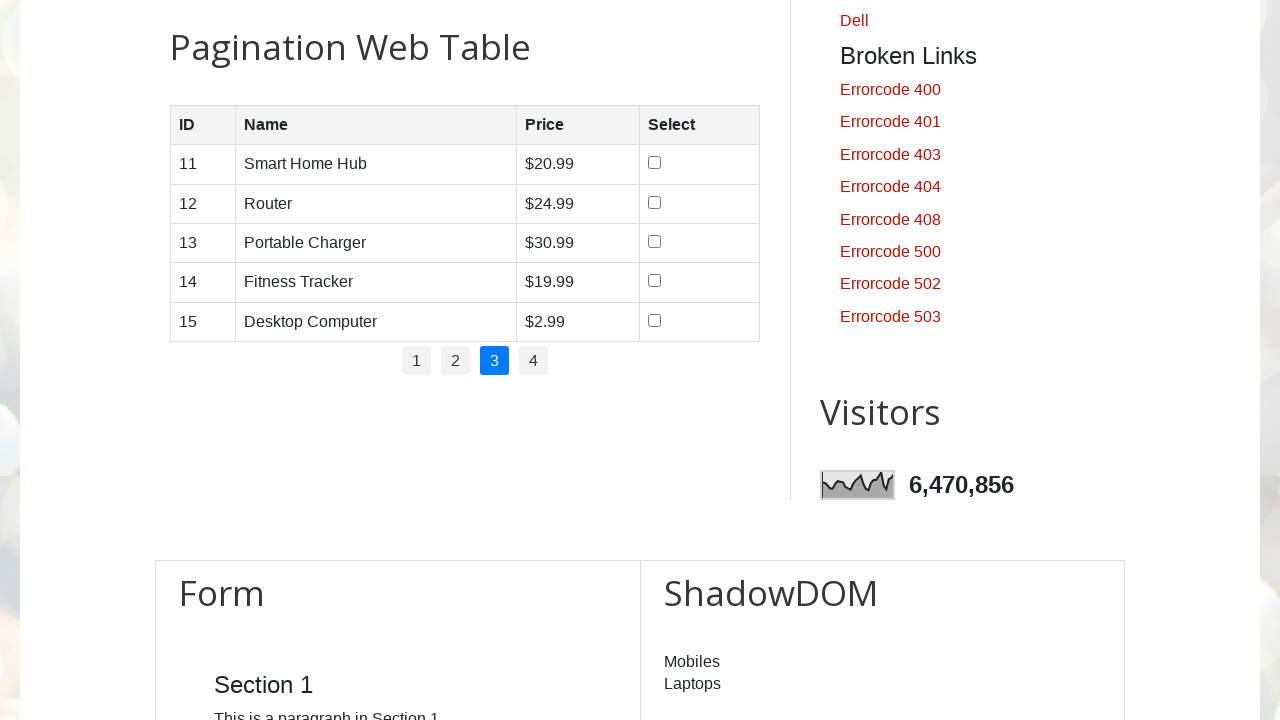

Table updated with page 3 data
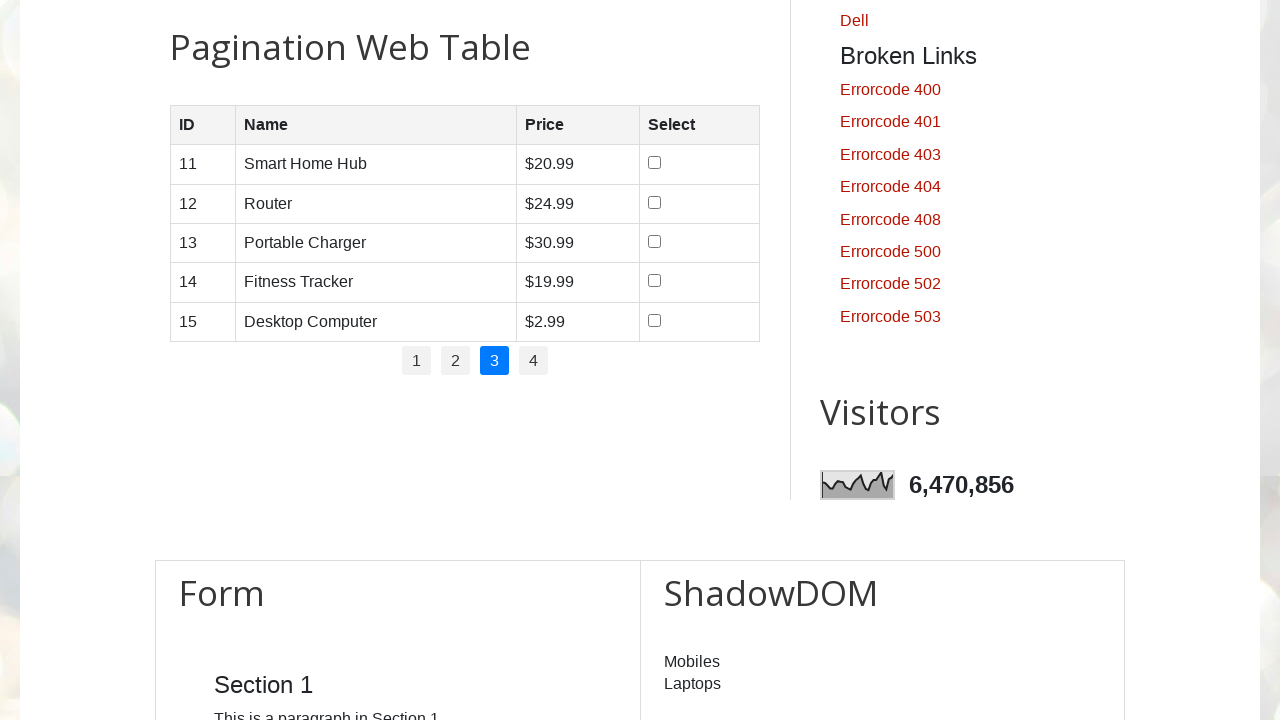

Clicked pagination link for page 4 at (534, 361) on //ul[@class='pagination']//a[text()='4']
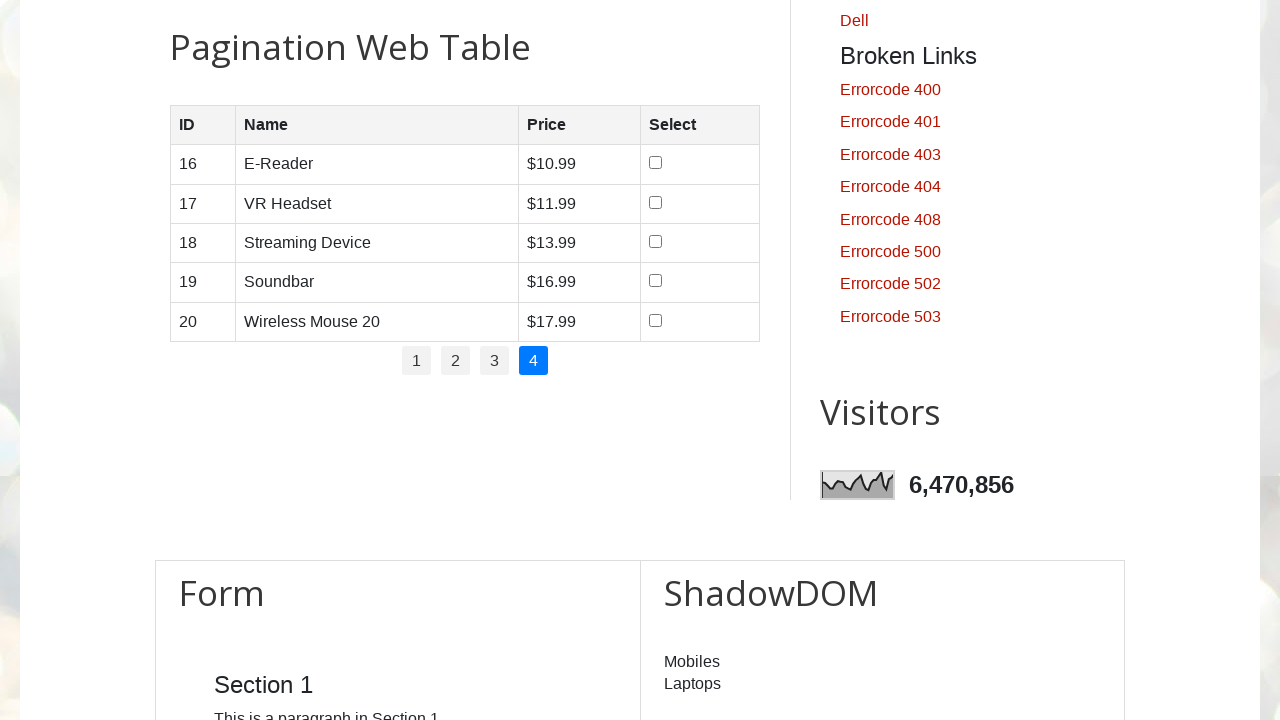

Table updated with page 4 data
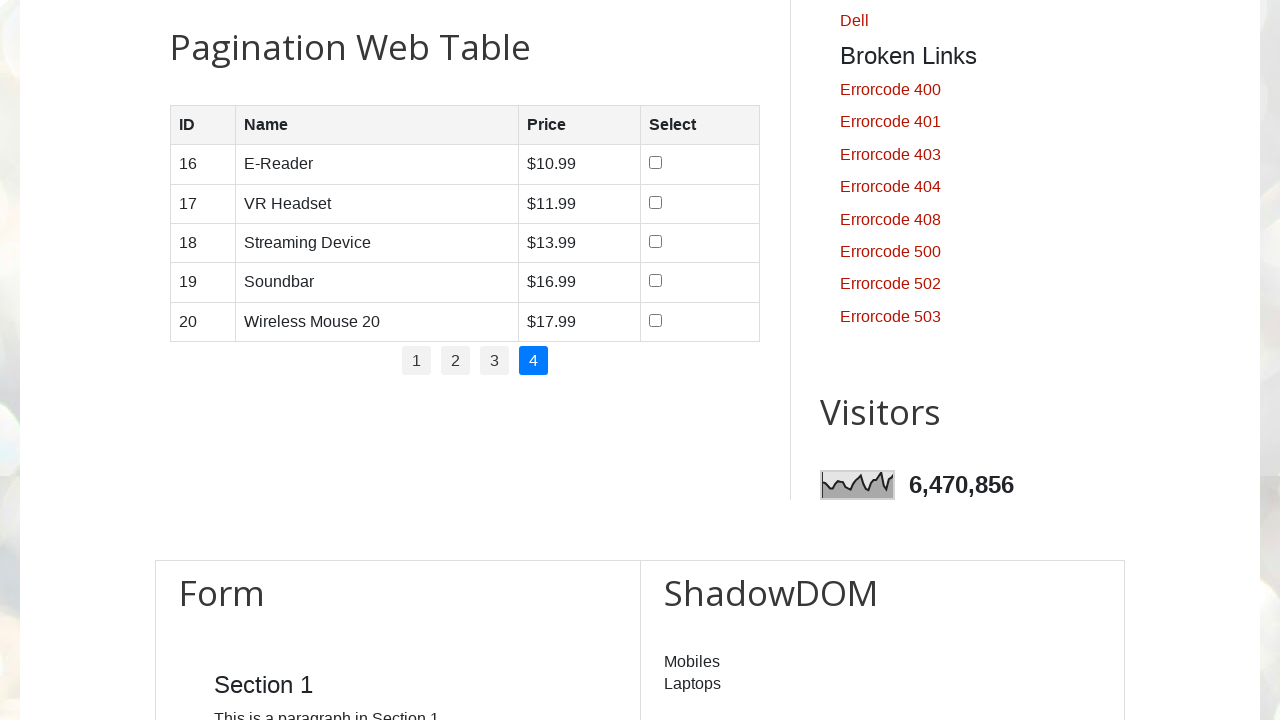

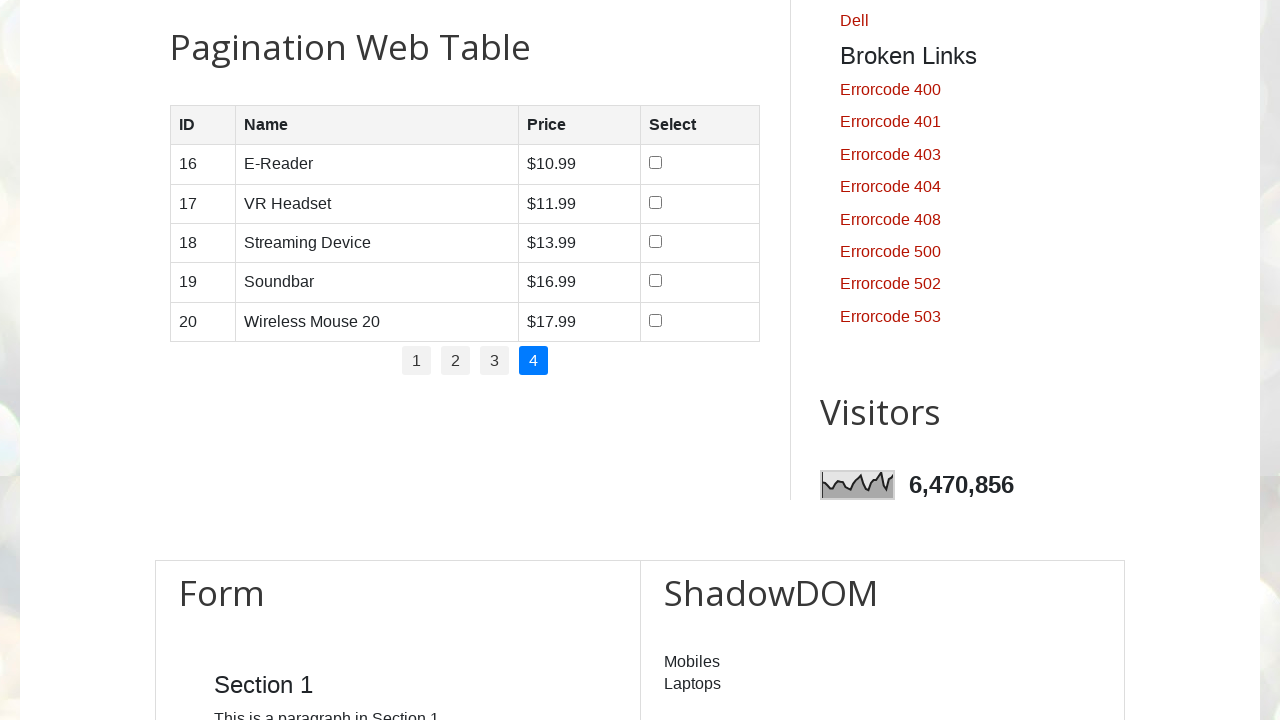